Tests multiplication functionality on calculator.net by entering two numbers (423 and 525) and performing multiplication

Starting URL: https://www.calculator.net/

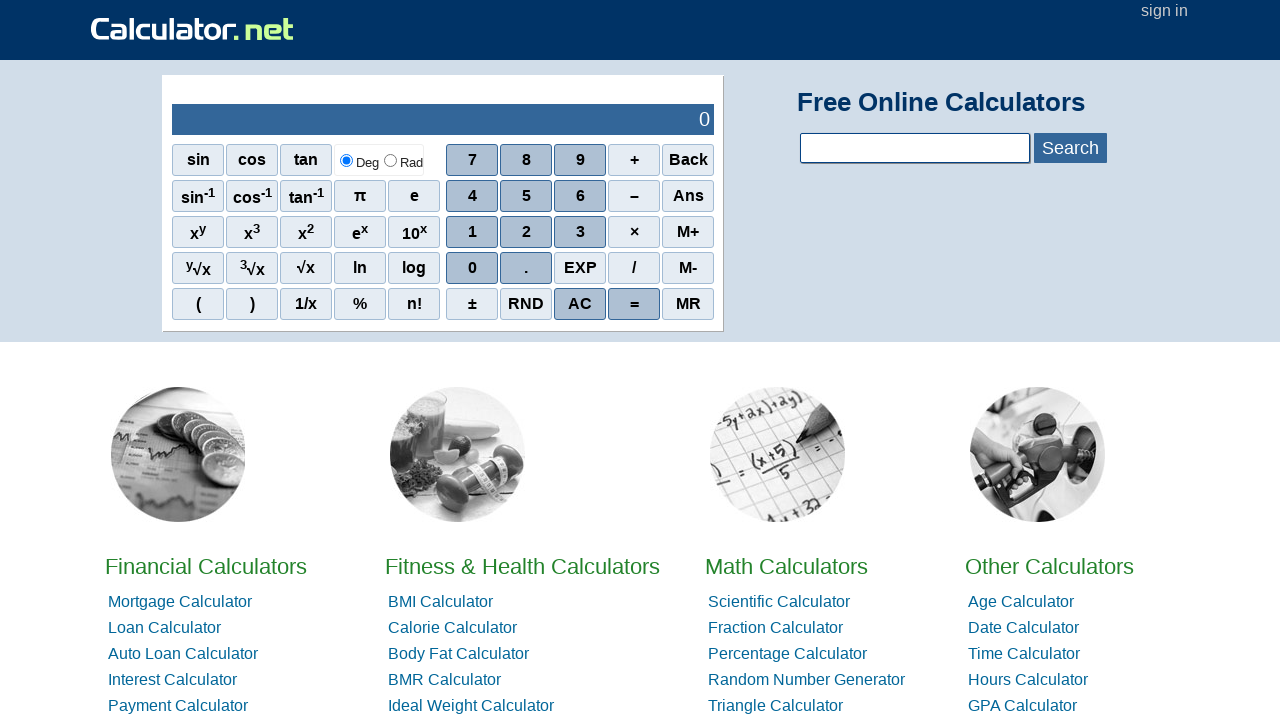

Navigated to calculator.net
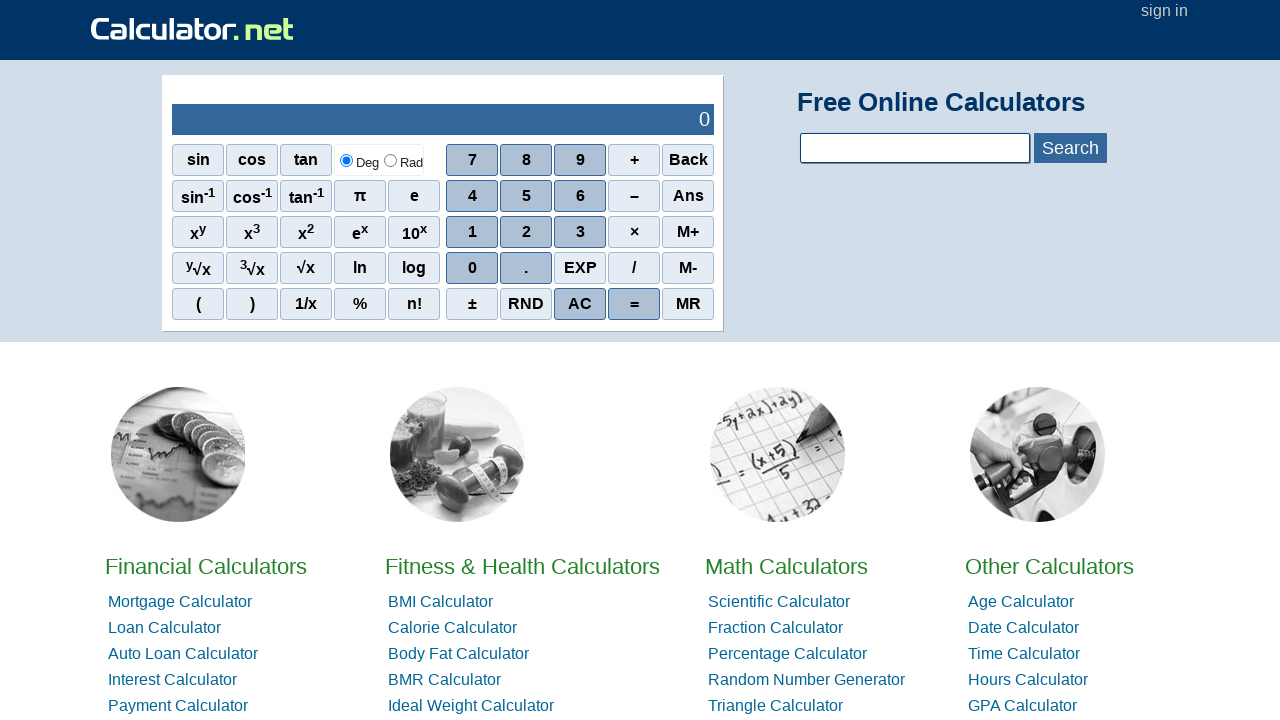

Clicked number 4 at (472, 196) on xpath=//*[@onclick='r(4)']
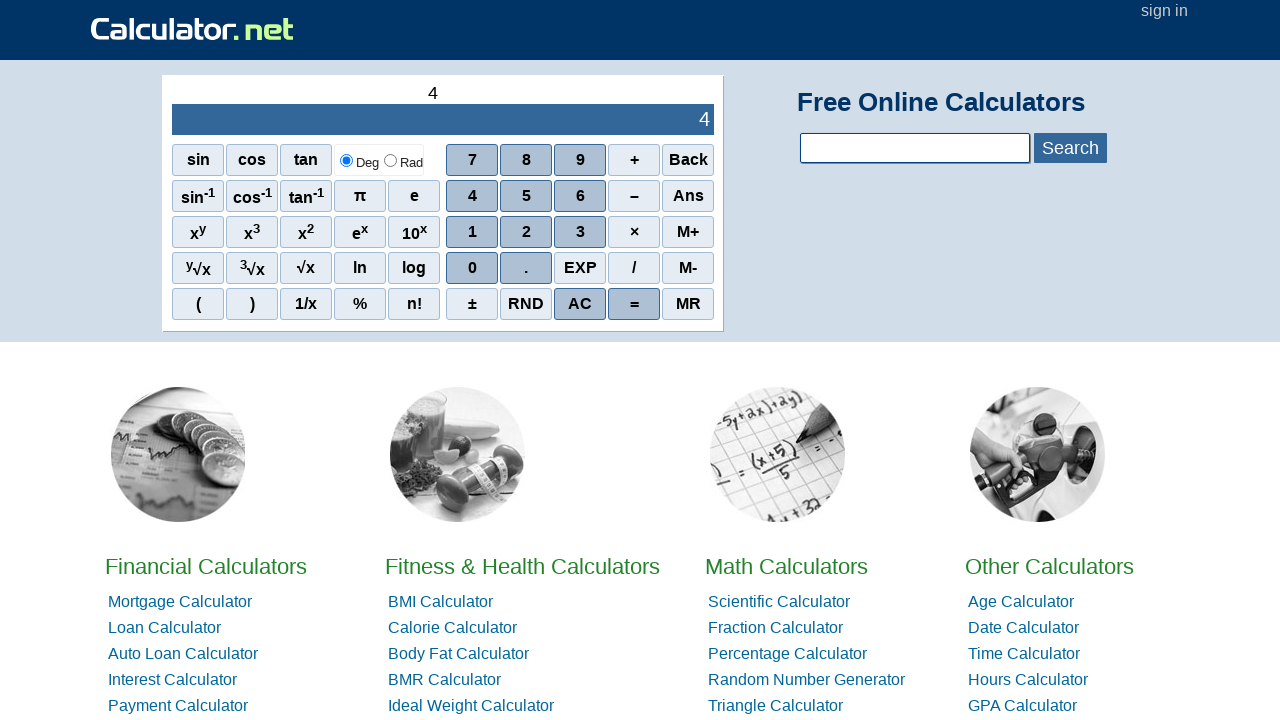

Clicked number 2 at (526, 232) on xpath=//*[@onclick="r(2)"]
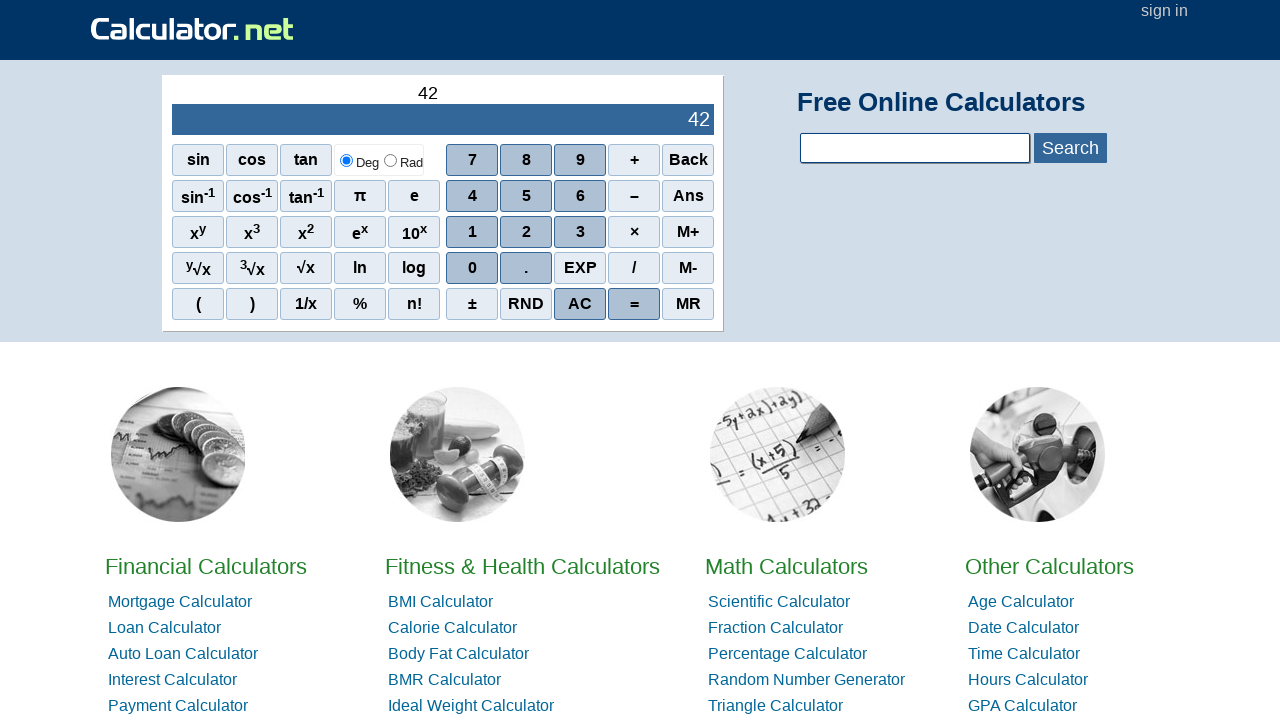

Clicked number 3 at (580, 232) on xpath=//*[@onclick="r(3)"]
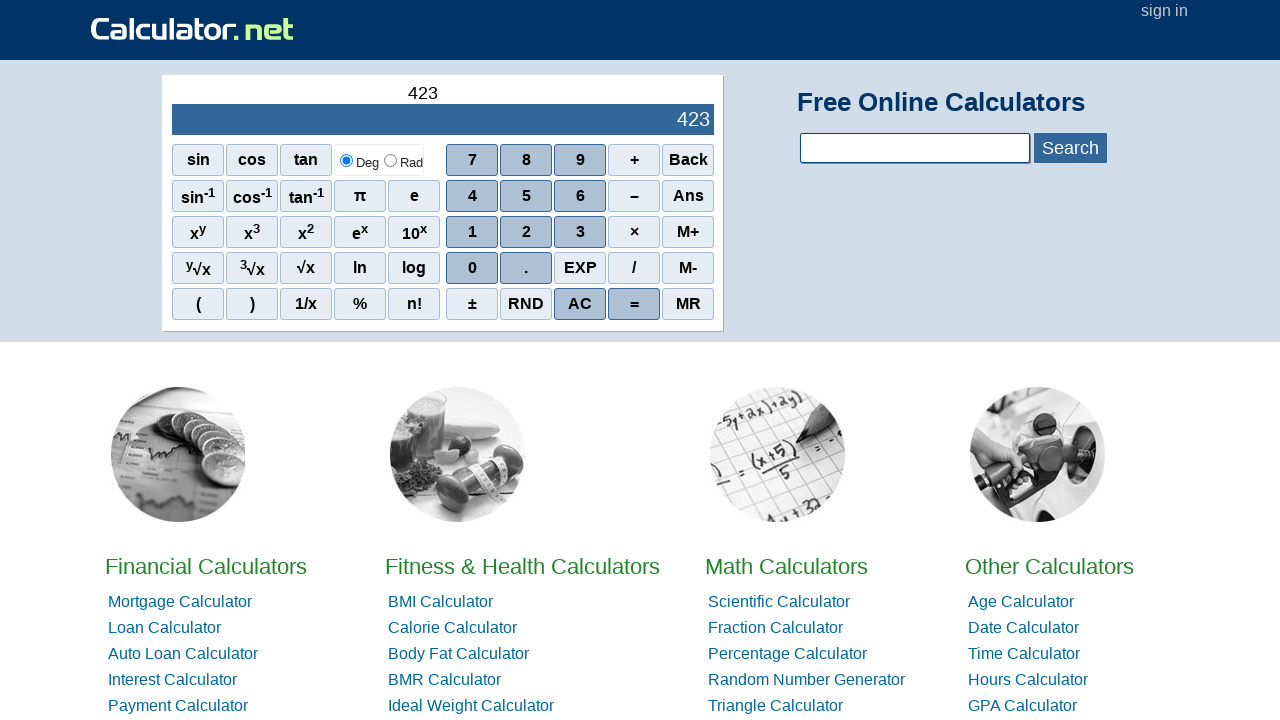

Clicked multiplication operator at (634, 232) on xpath=//*[@onclick="r('*')"]
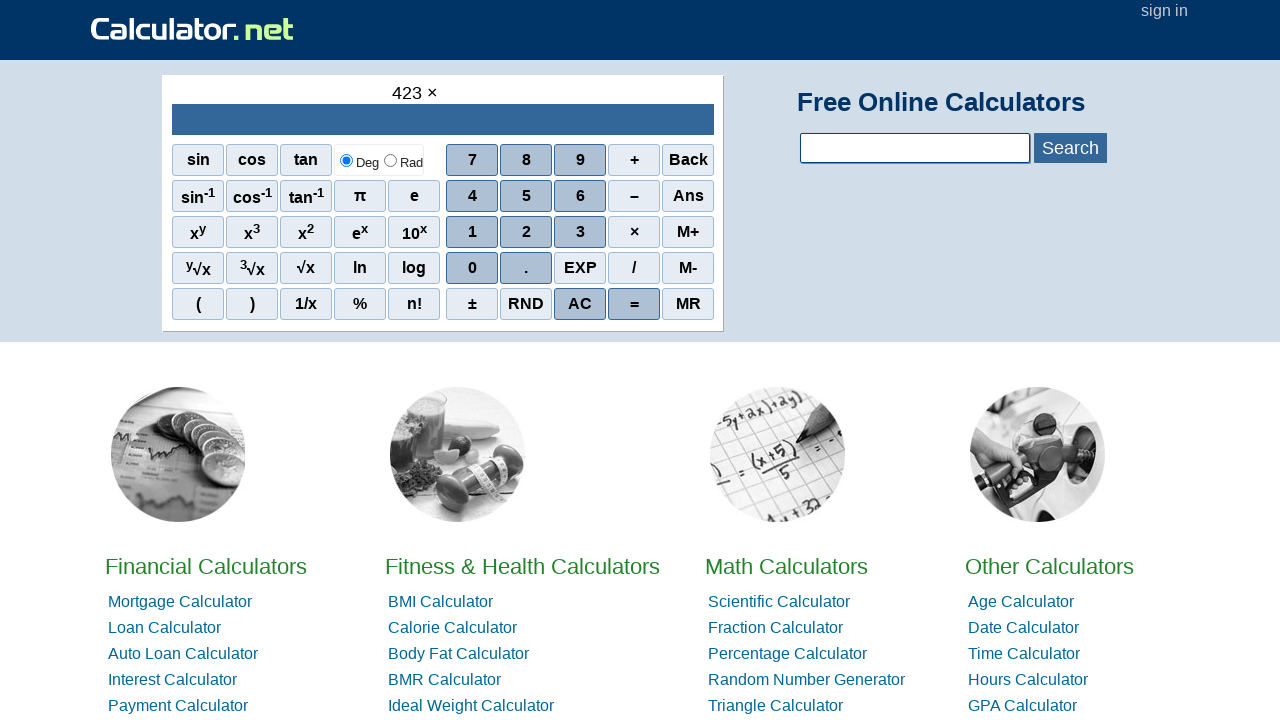

Clicked number 5 at (526, 196) on xpath=//*[@onclick="r(5)"]
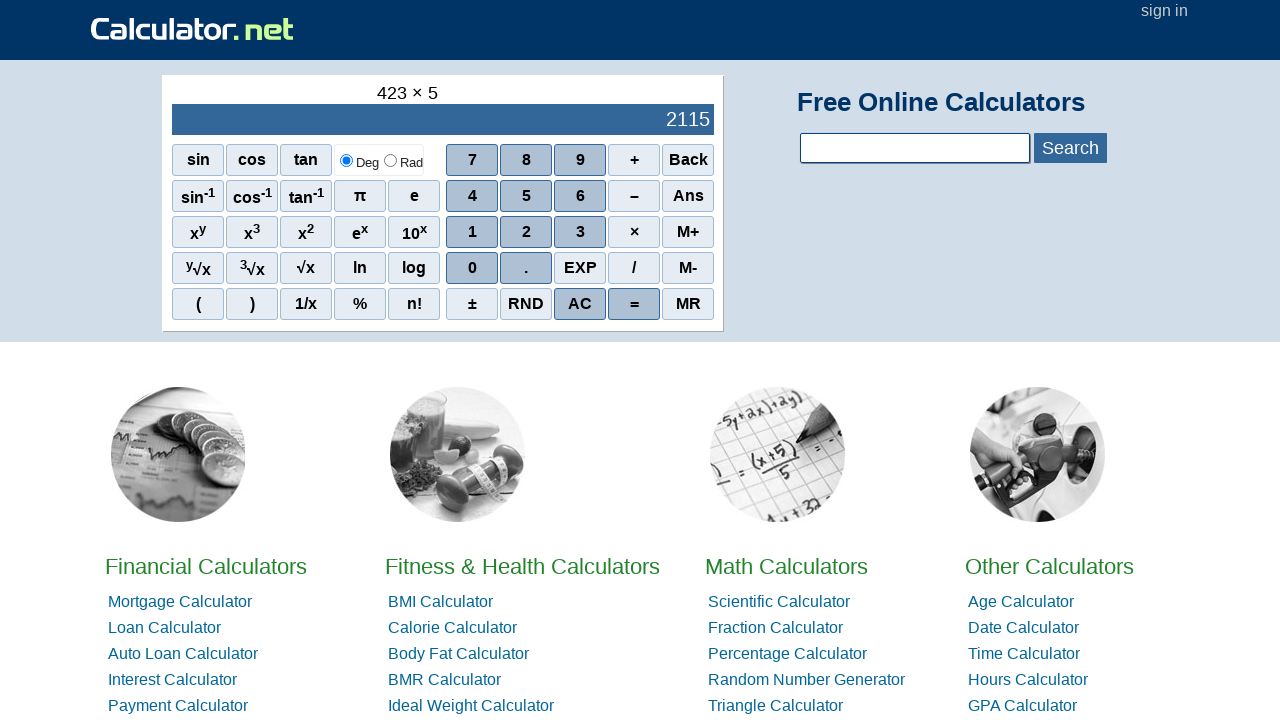

Clicked number 2 at (526, 232) on xpath=//*[@onclick="r(2)"]
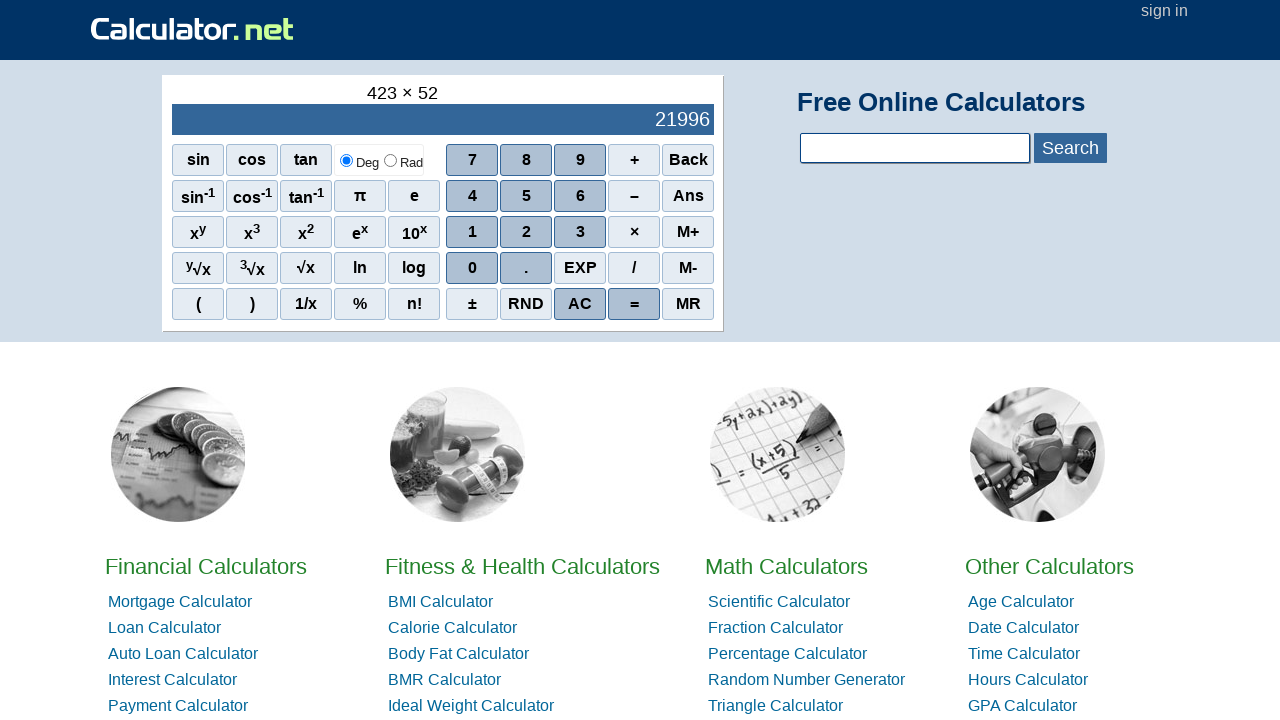

Clicked number 5 at (526, 196) on xpath=//*[@onclick="r(5)"]
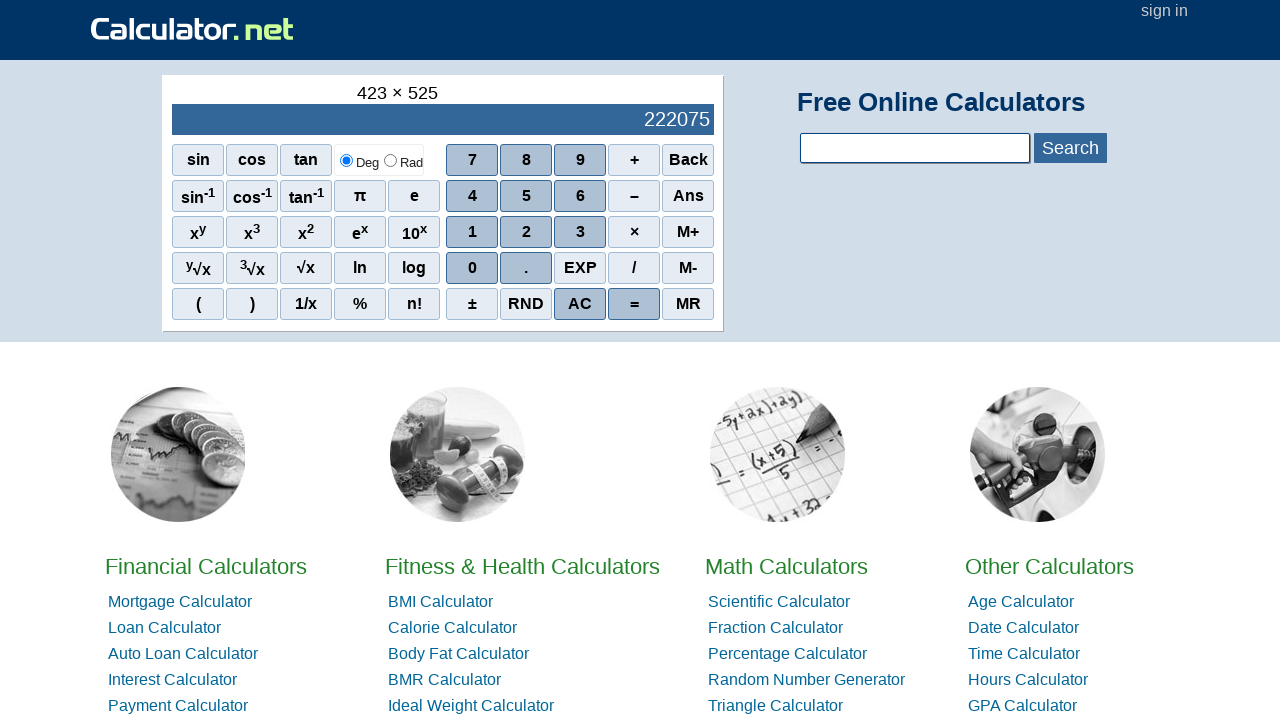

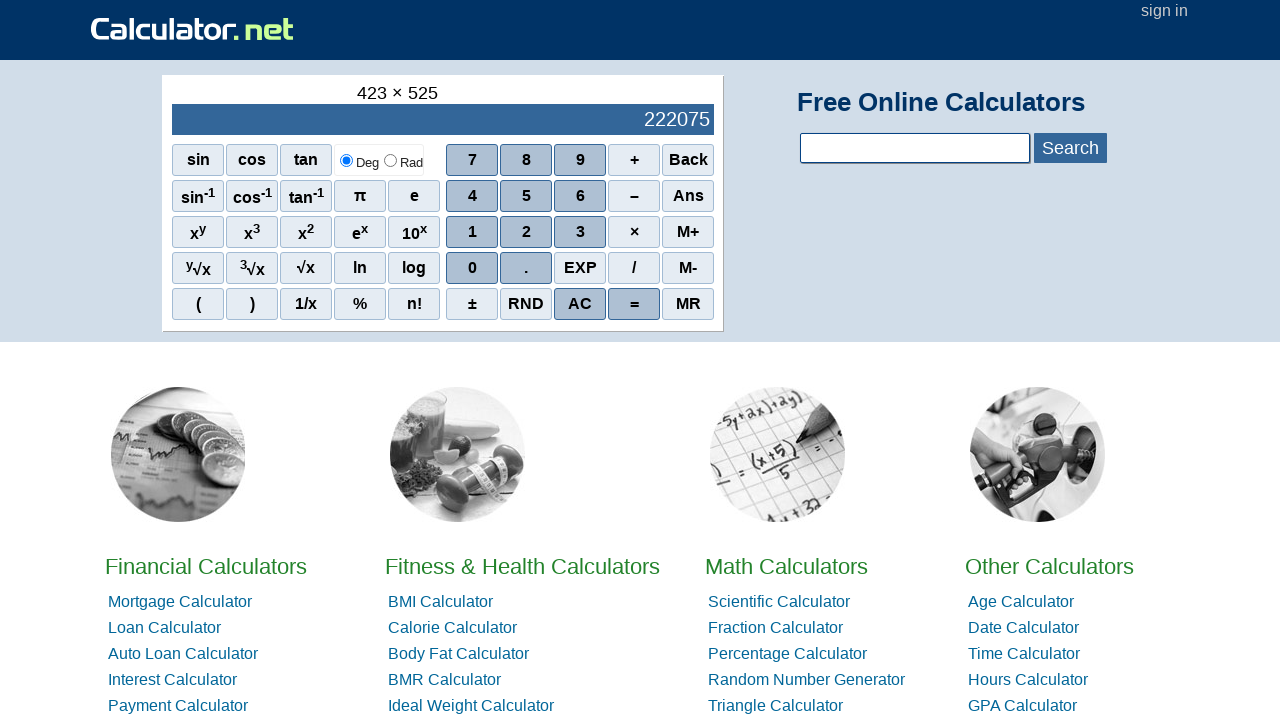